Tests dropdown menu functionality by clicking a dropdown button, waiting for menu items to become visible, clicking on Facebook and FlipKart links, and navigating back between pages.

Starting URL: http://omayo.blogspot.com/

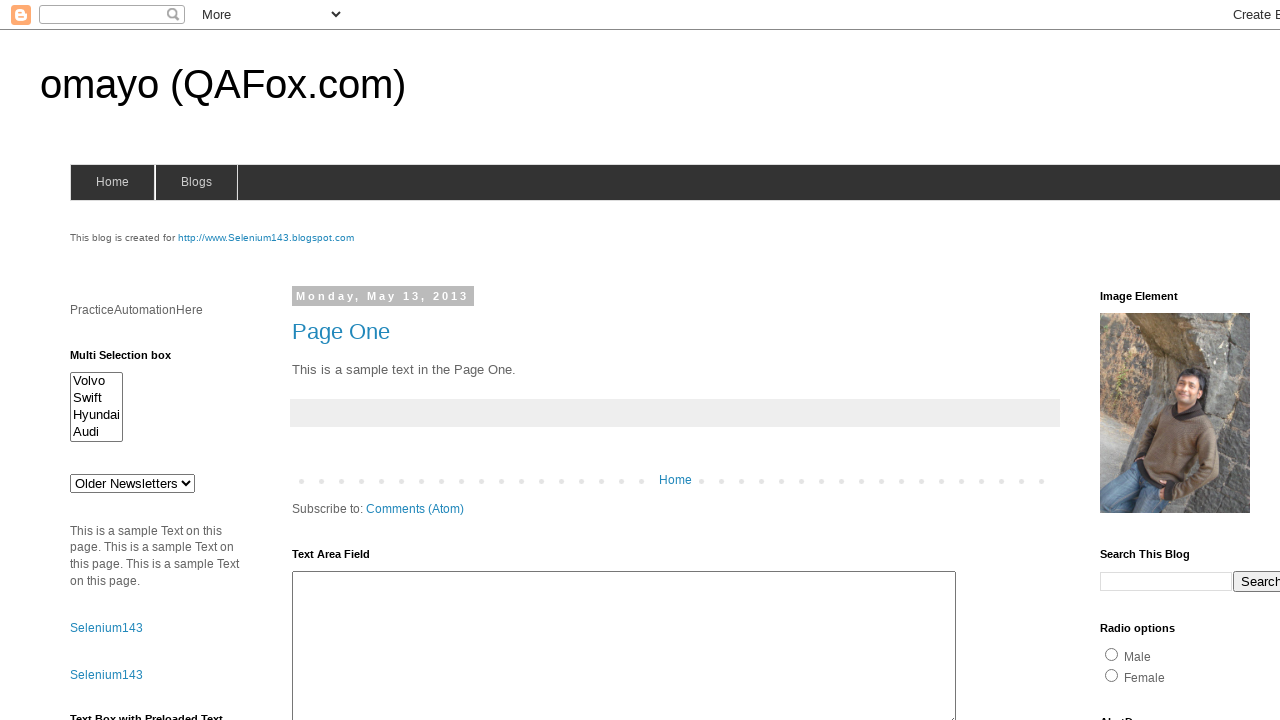

Clicked dropdown button to open menu at (1227, 360) on .dropbtn
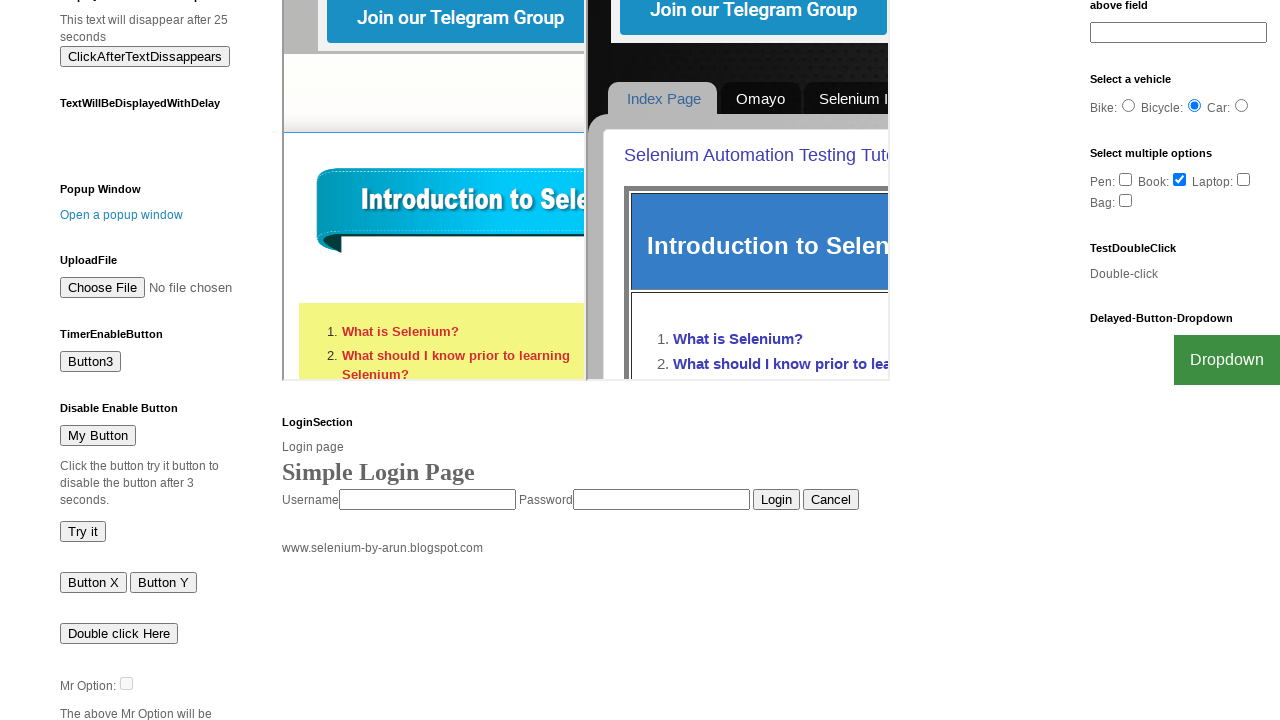

Facebook link became visible in dropdown menu
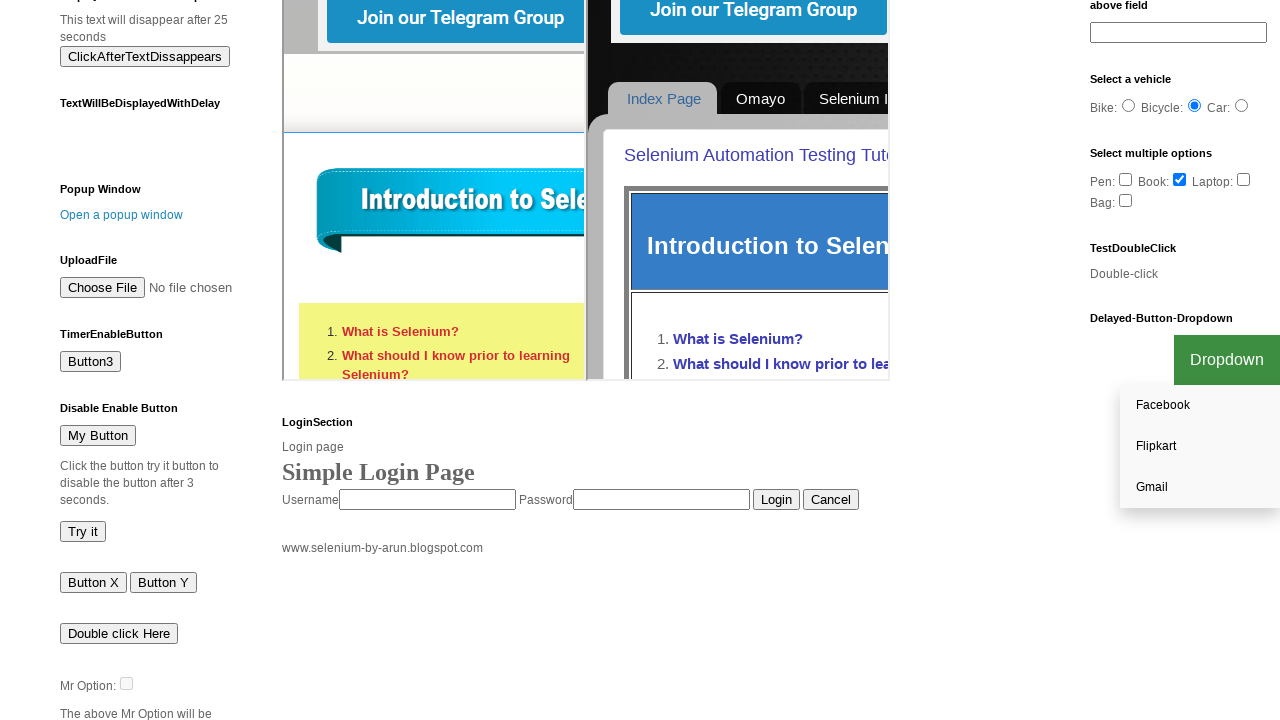

Clicked Facebook link from dropdown menu at (1200, 406) on a:has-text('Facebook')
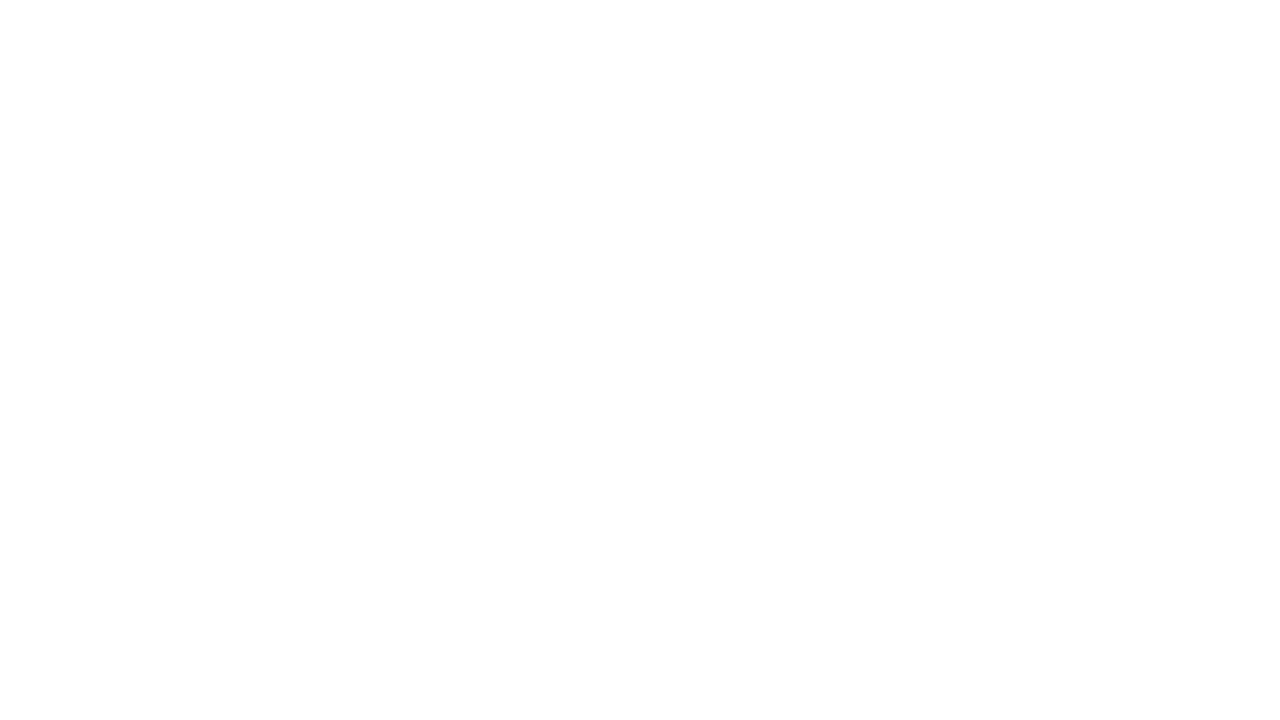

Navigated back to main page
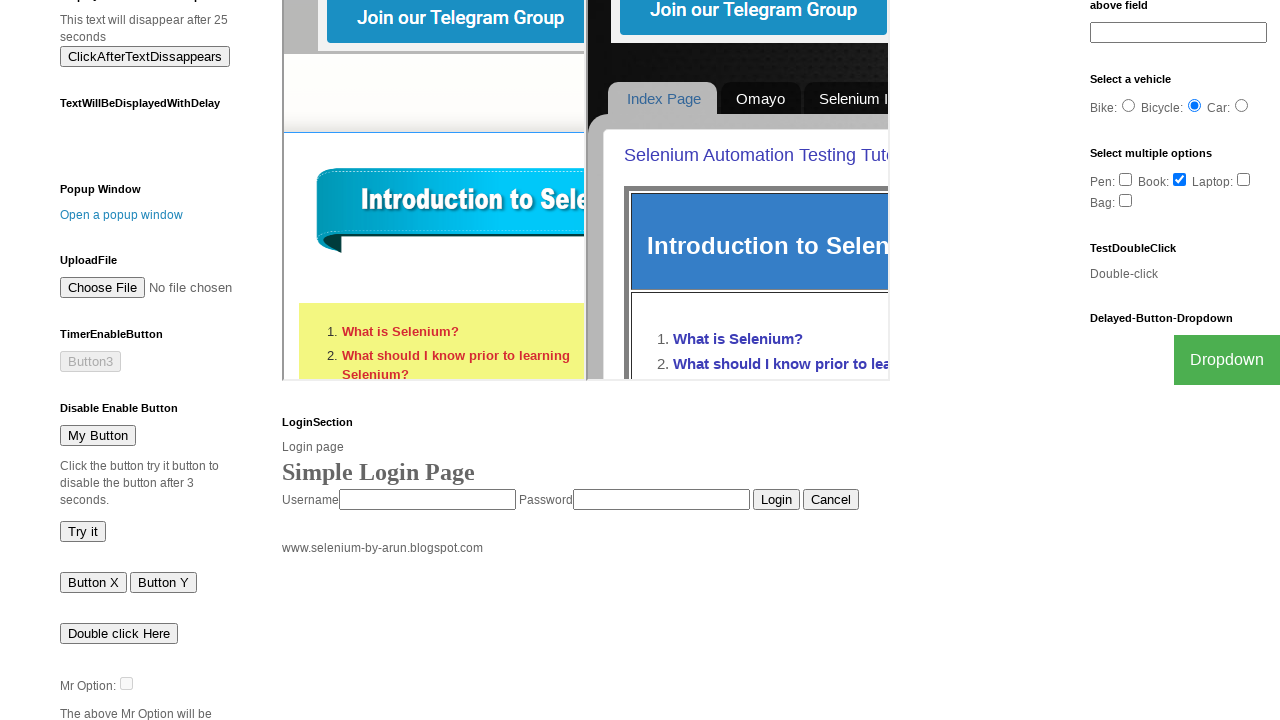

Clicked dropdown button again to open menu at (1227, 360) on .dropbtn
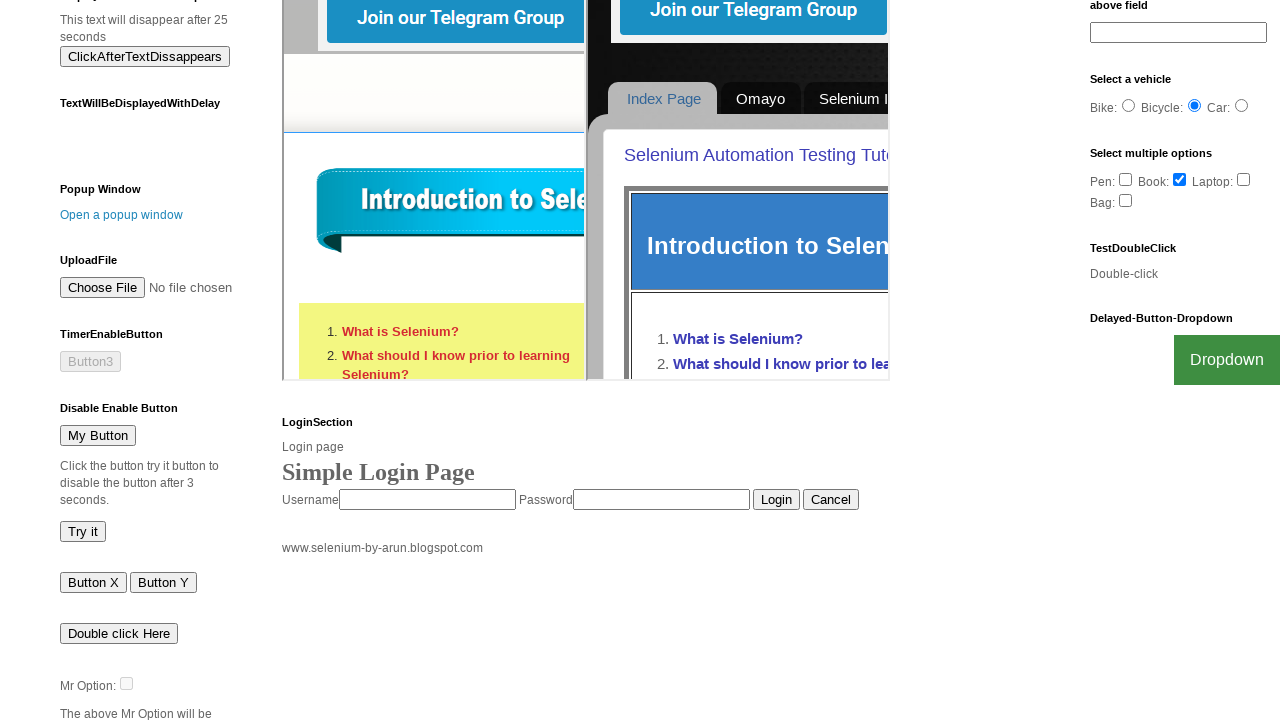

FlipKart link became visible in dropdown menu
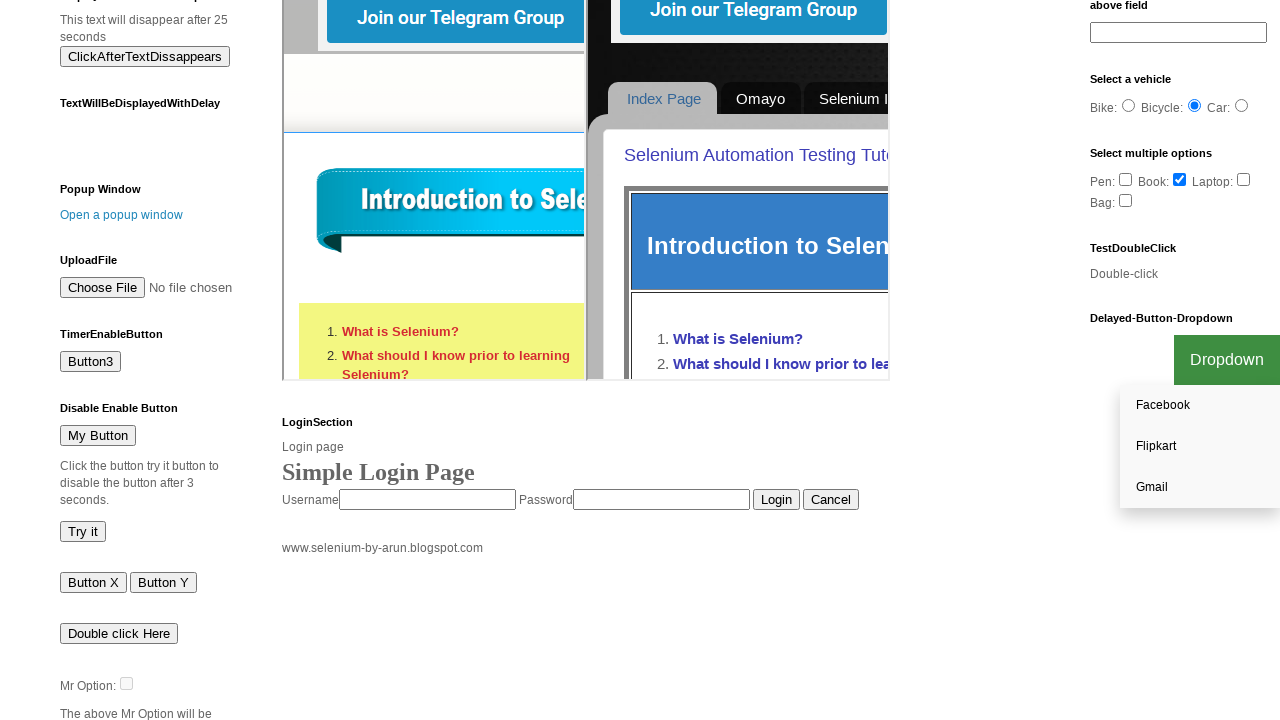

Clicked FlipKart link from dropdown menu at (1200, 447) on a:has-text('FlipKart')
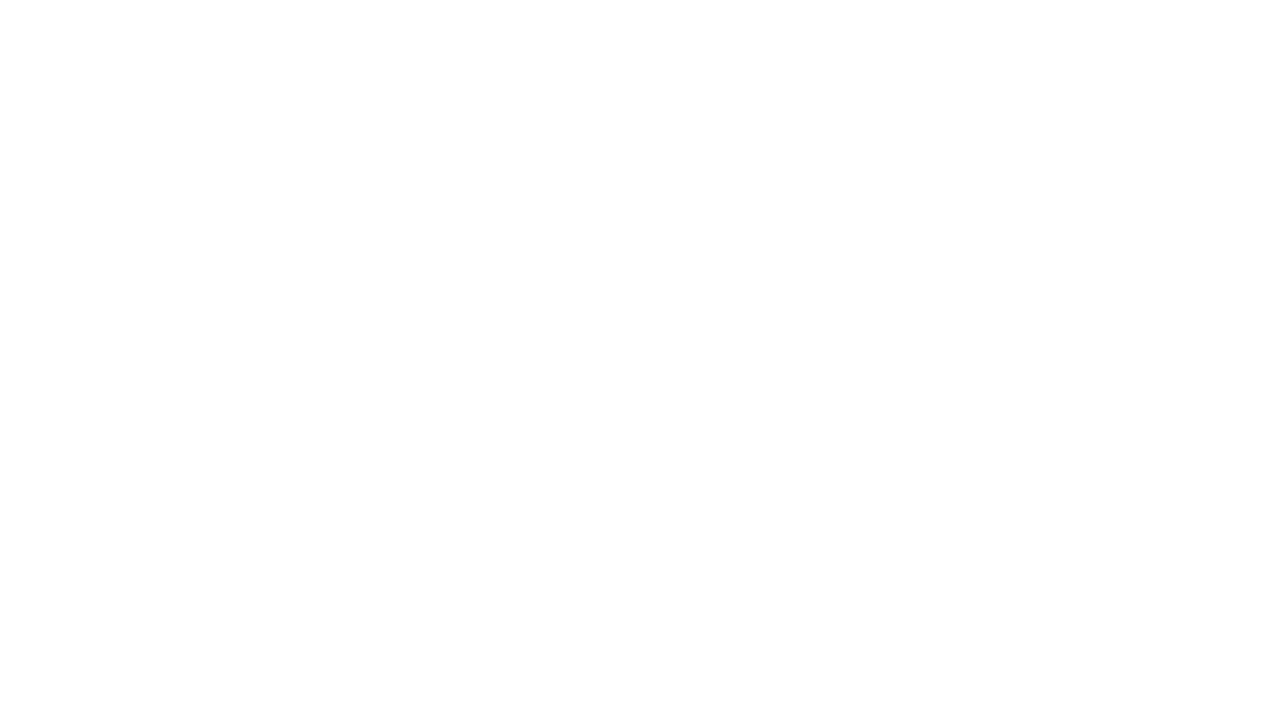

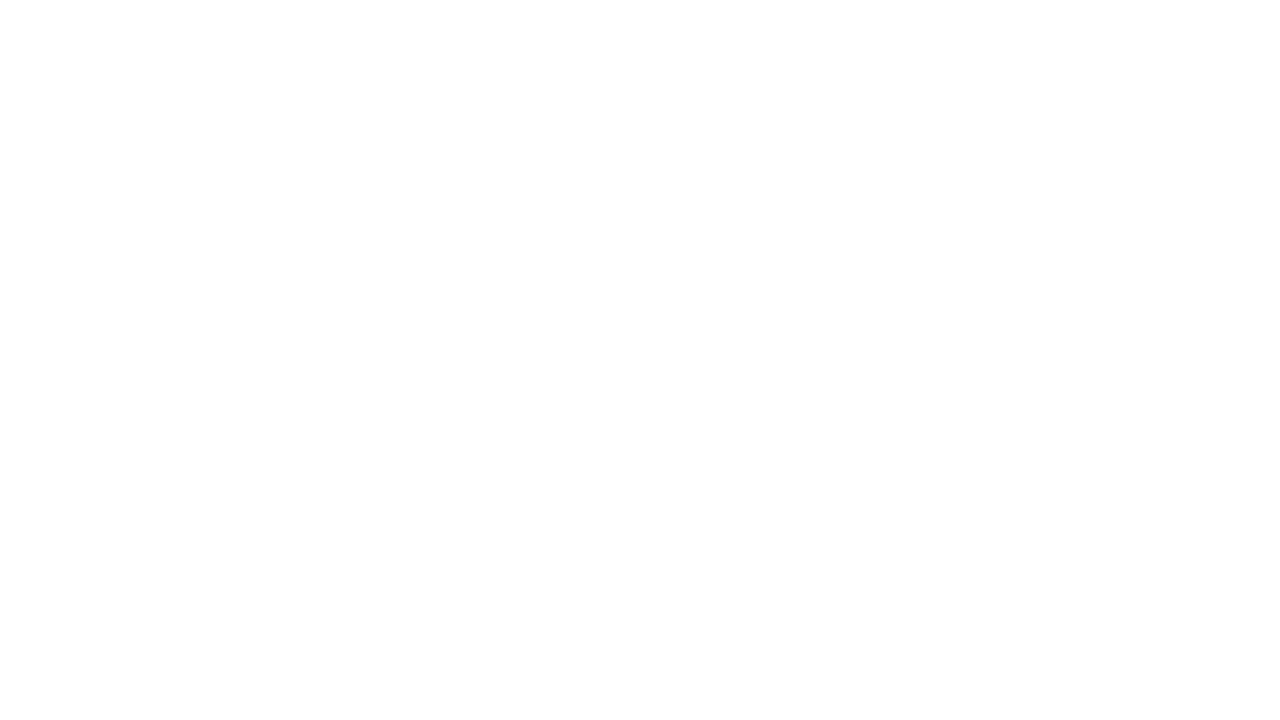